Reads two numbers from the page, calculates their sum, selects the answer from a dropdown, and submits

Starting URL: http://suninjuly.github.io/selects1.html

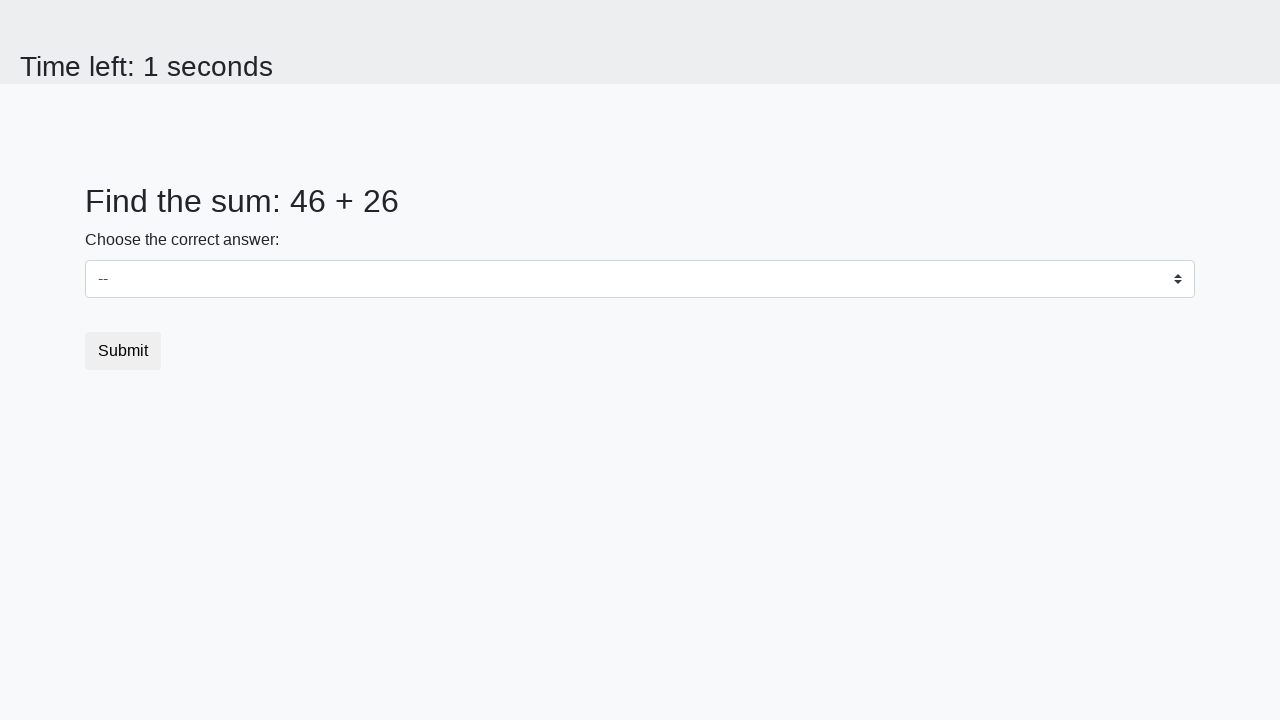

Retrieved first number from #num1 element
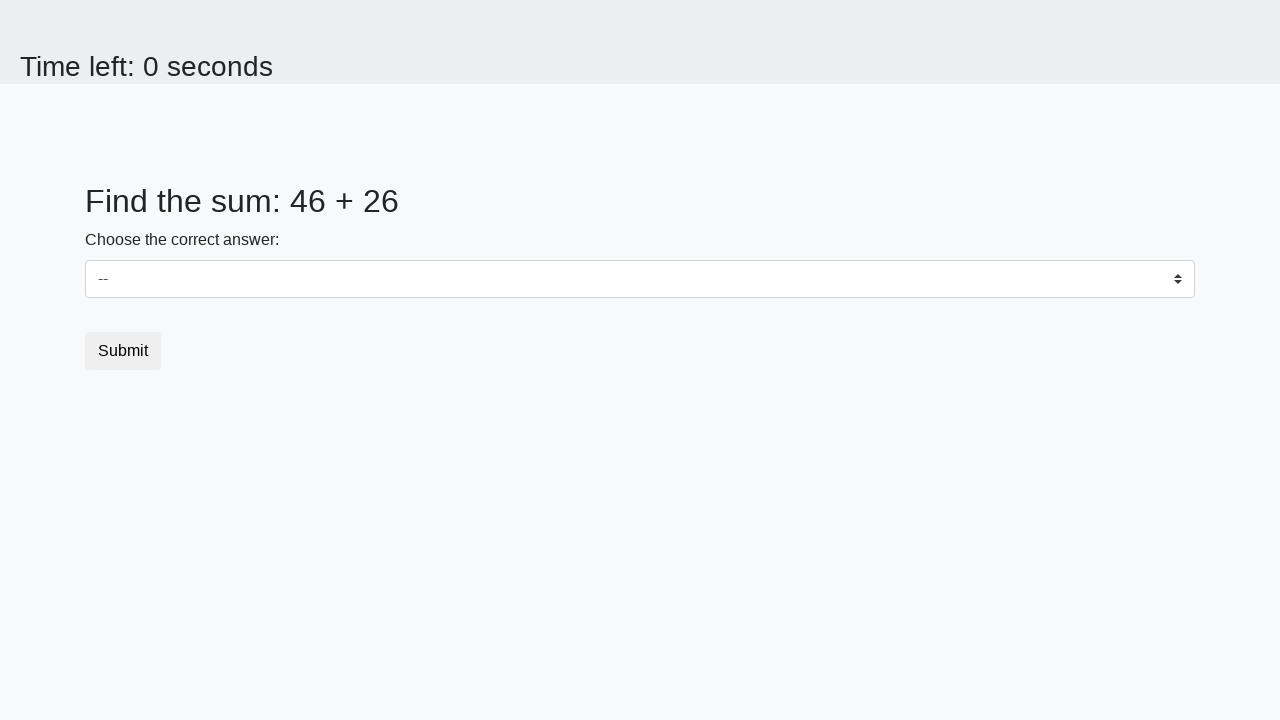

Retrieved second number from #num2 element
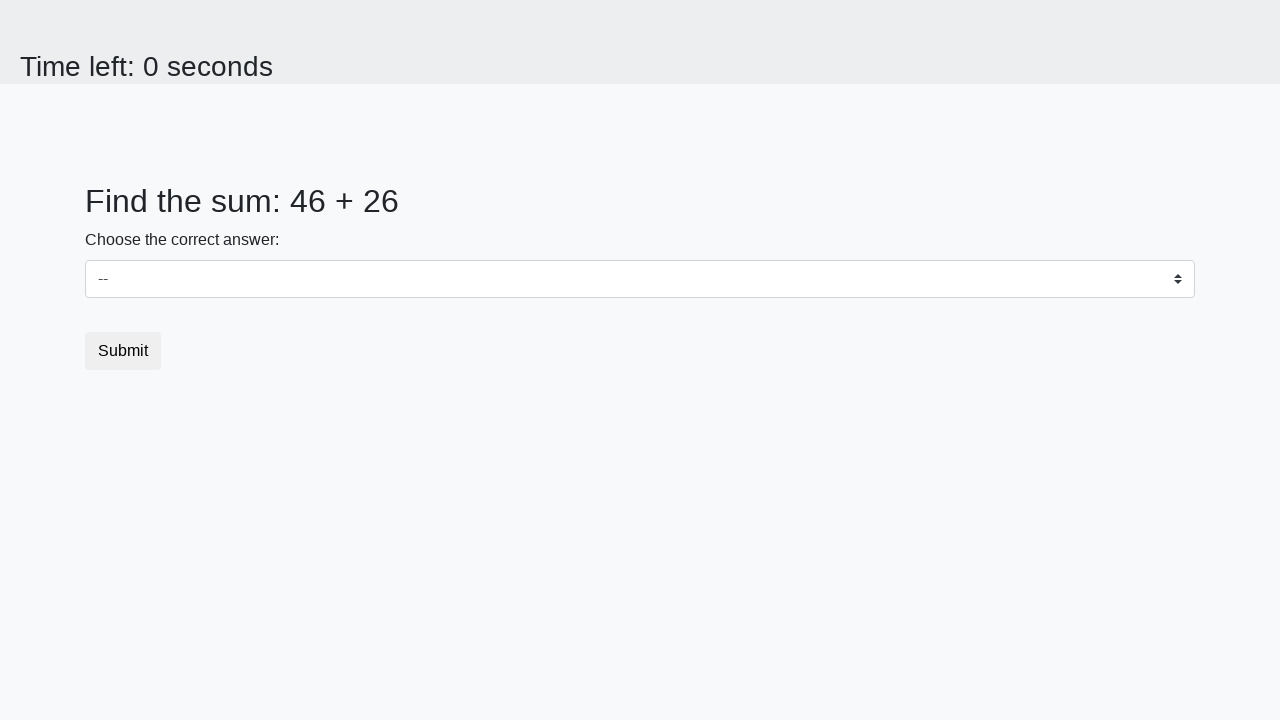

Calculated sum of 46 + 26 = 72
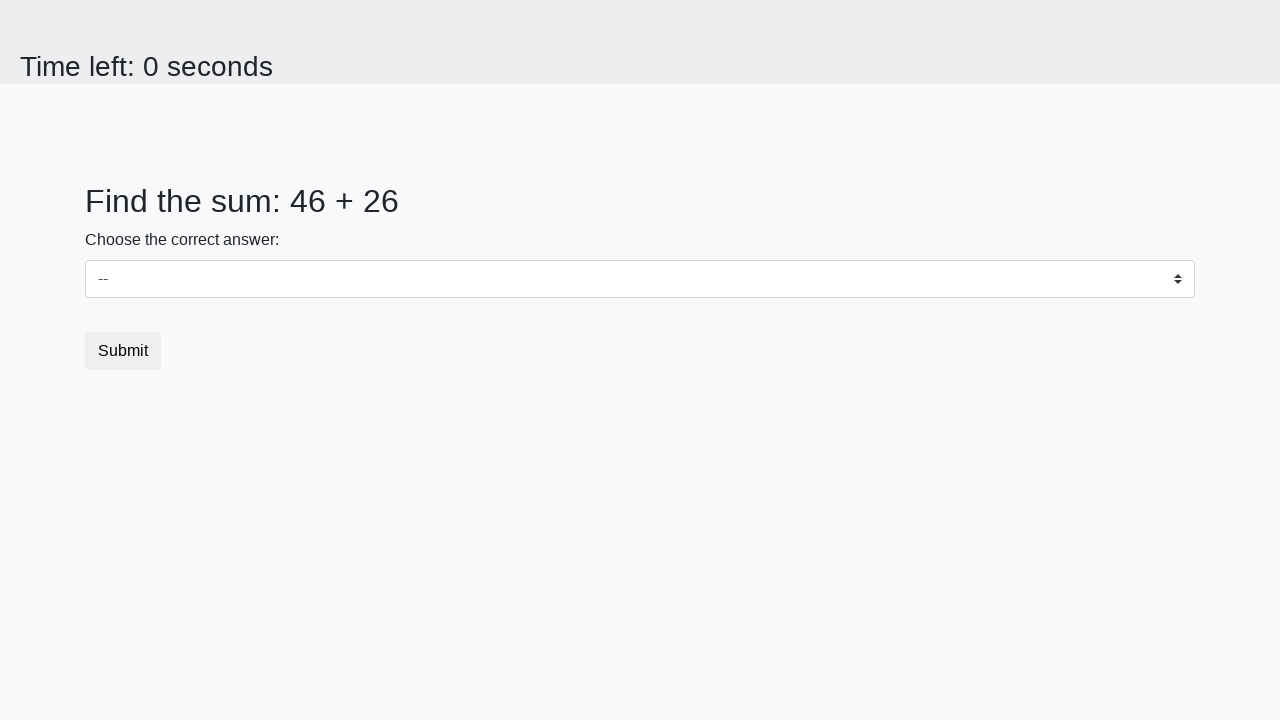

Selected value '72' from dropdown on select
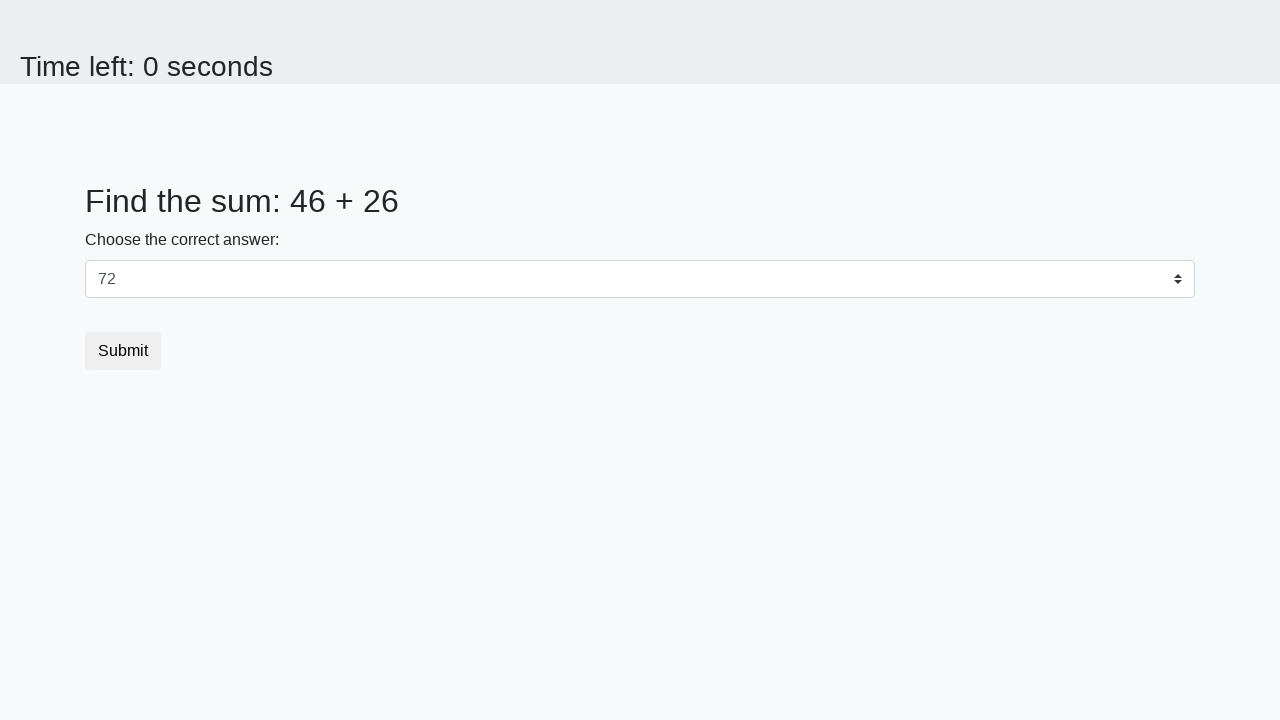

Clicked submit button at (123, 351) on xpath=//button
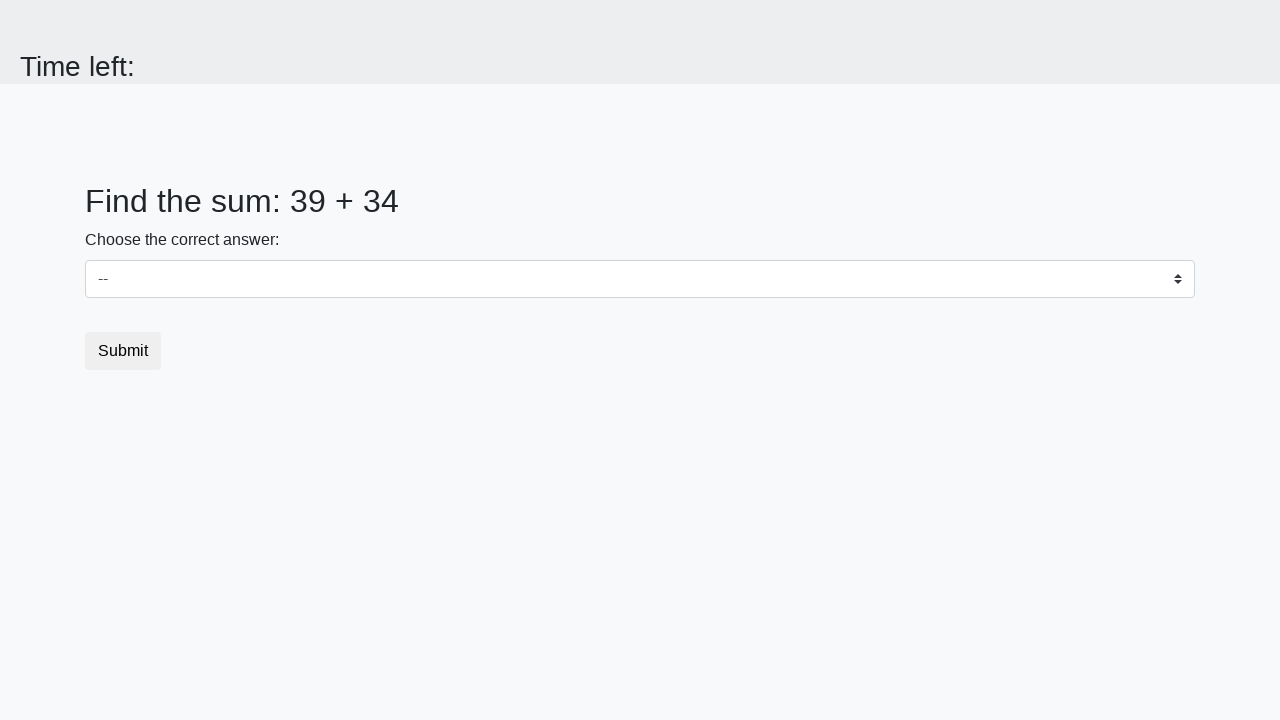

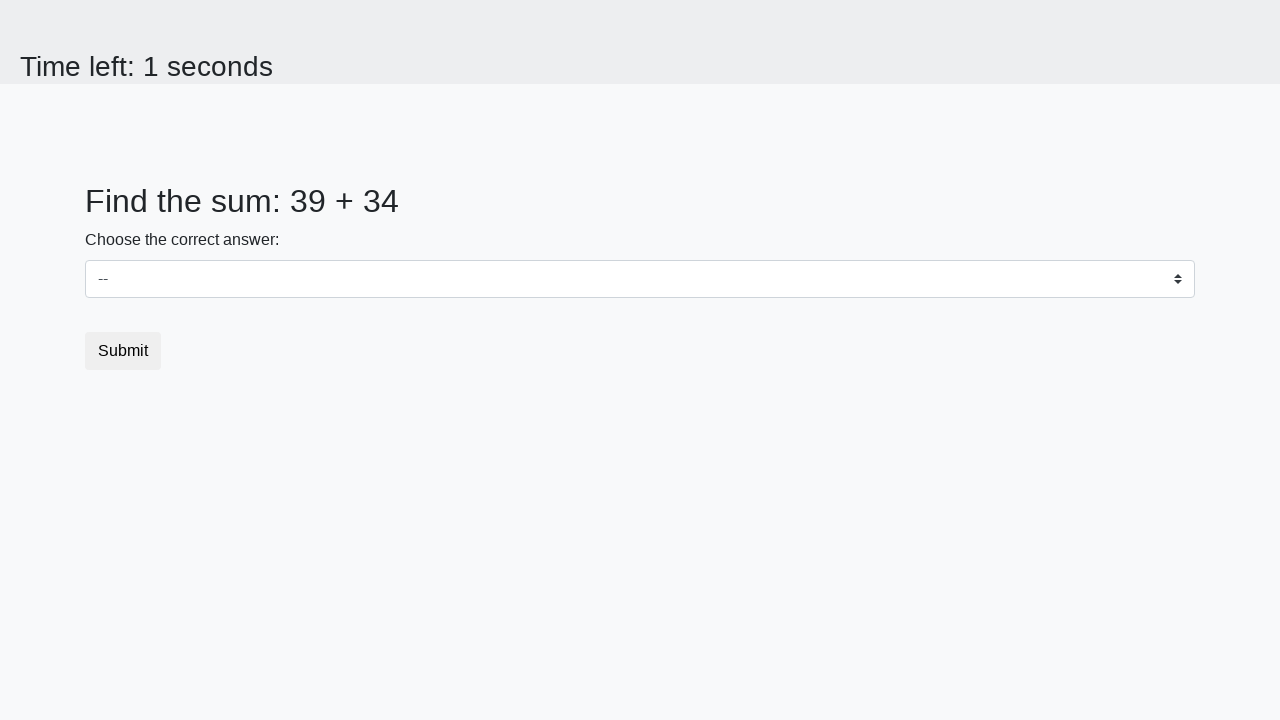